Tests drag and drop functionality by dragging element A over element B multiple times and verifying the headers swap correctly.

Starting URL: http://the-internet.herokuapp.com

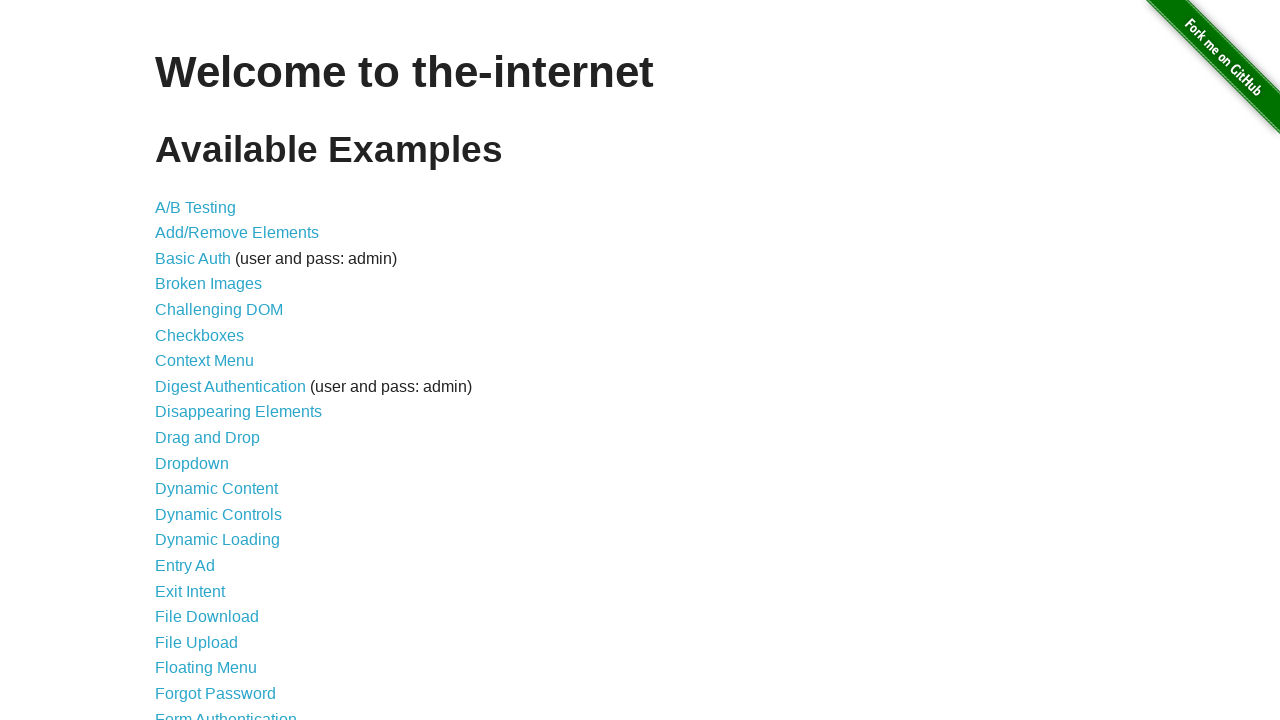

Clicked on Drag and Drop link from homepage at (208, 438) on a[href='/drag_and_drop']
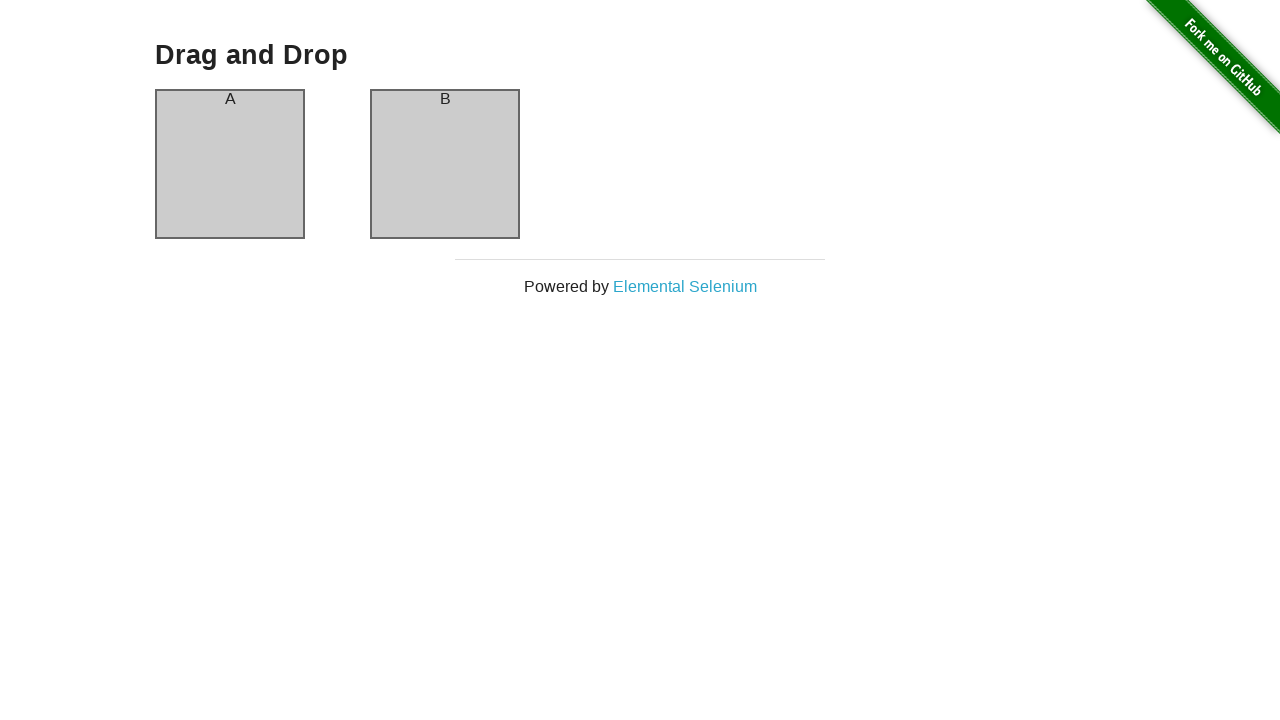

Waited for column A to load
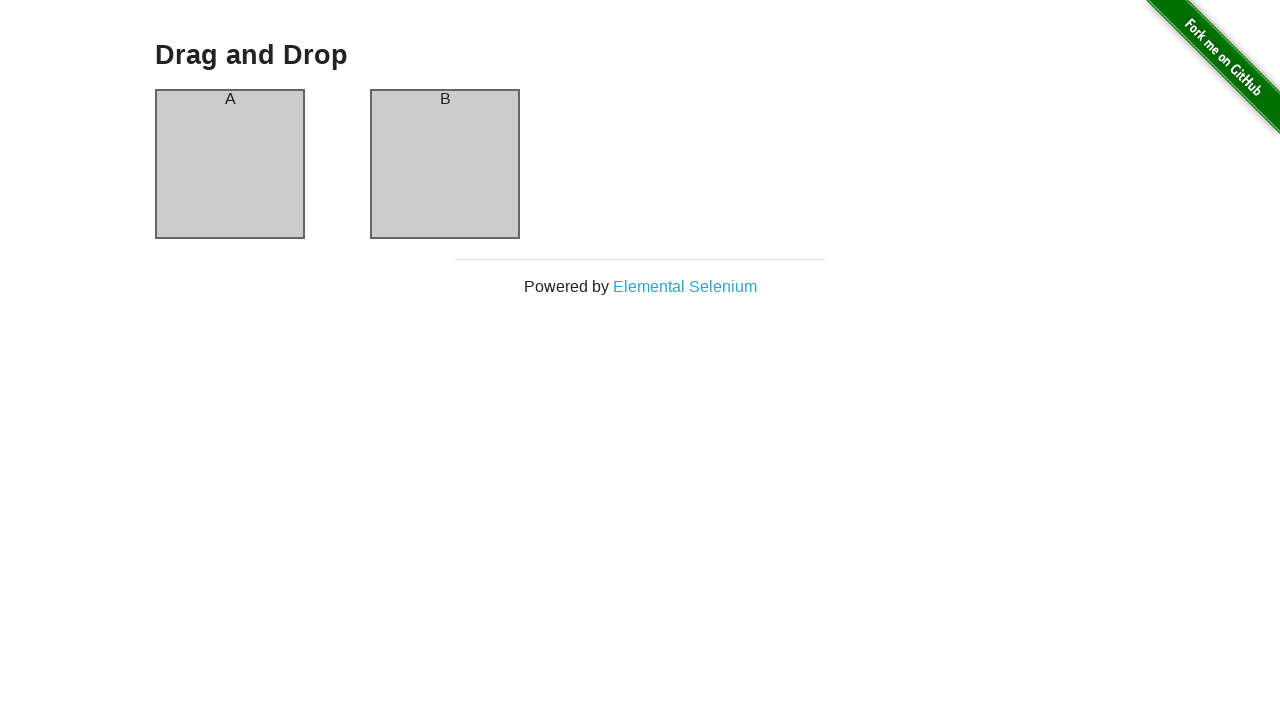

Waited for column B to load
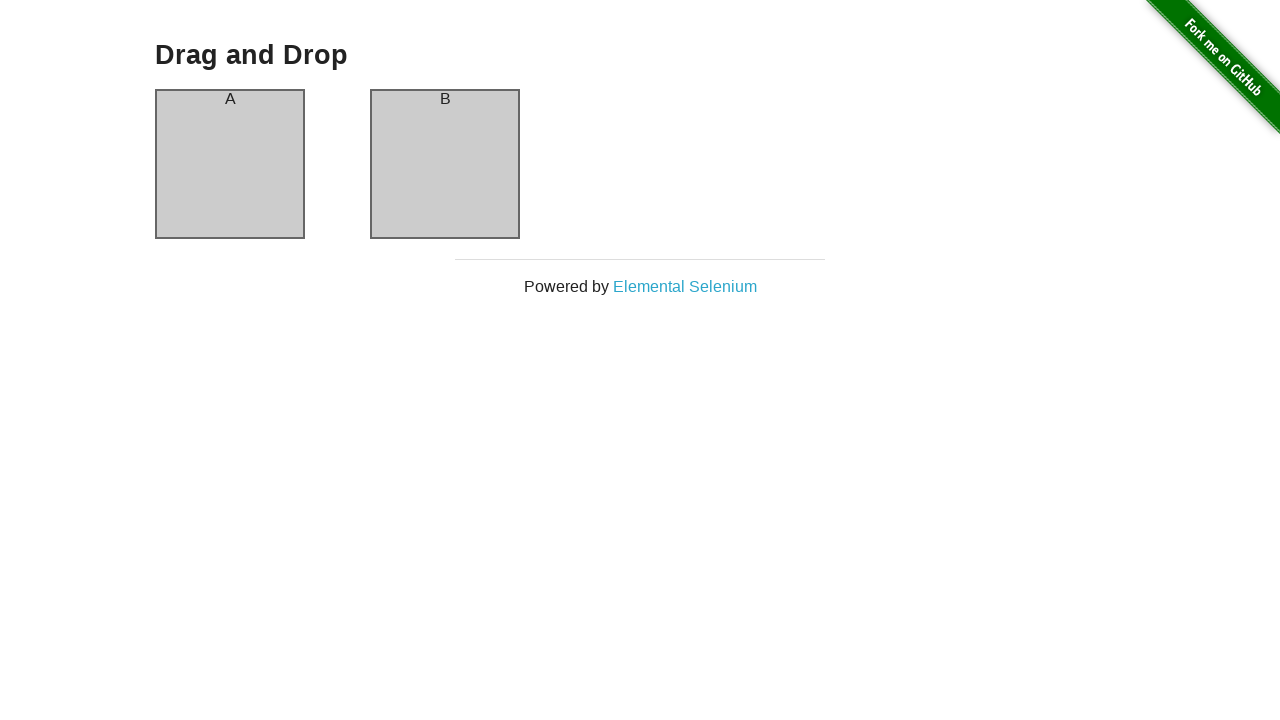

Dragged column A over column B (iteration 1) at (445, 164)
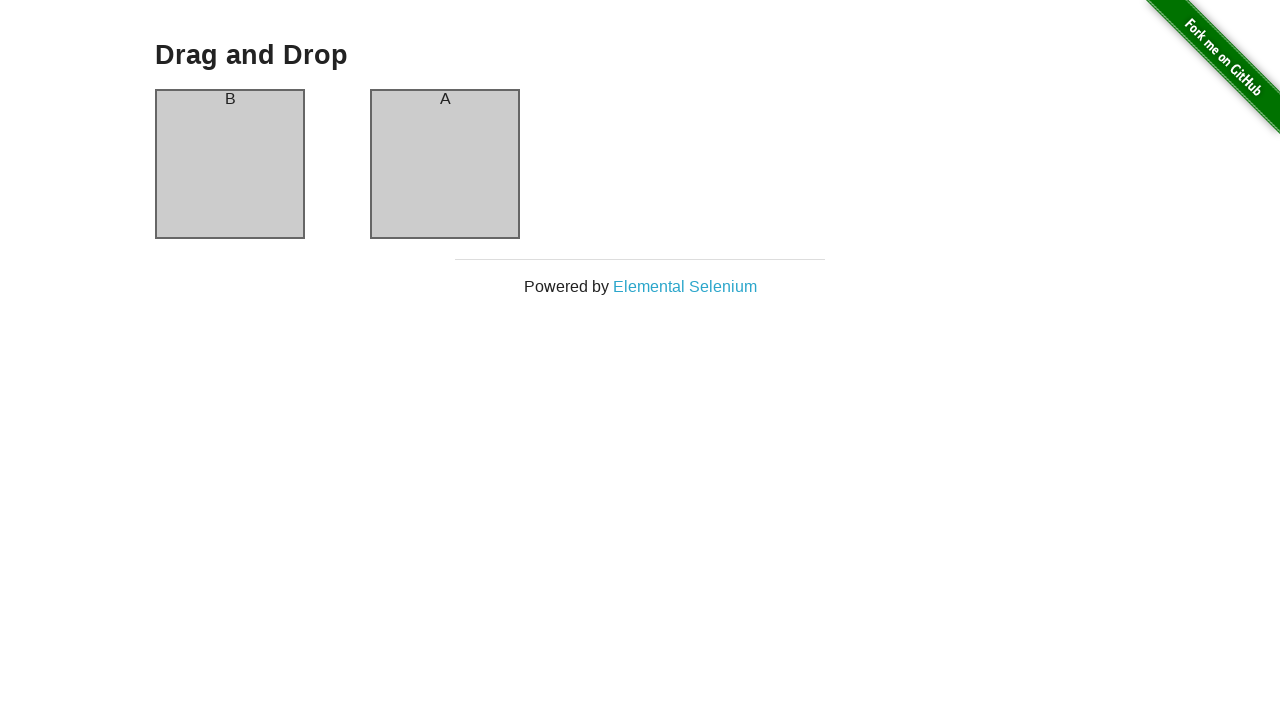

Waited for drag and drop animation to complete
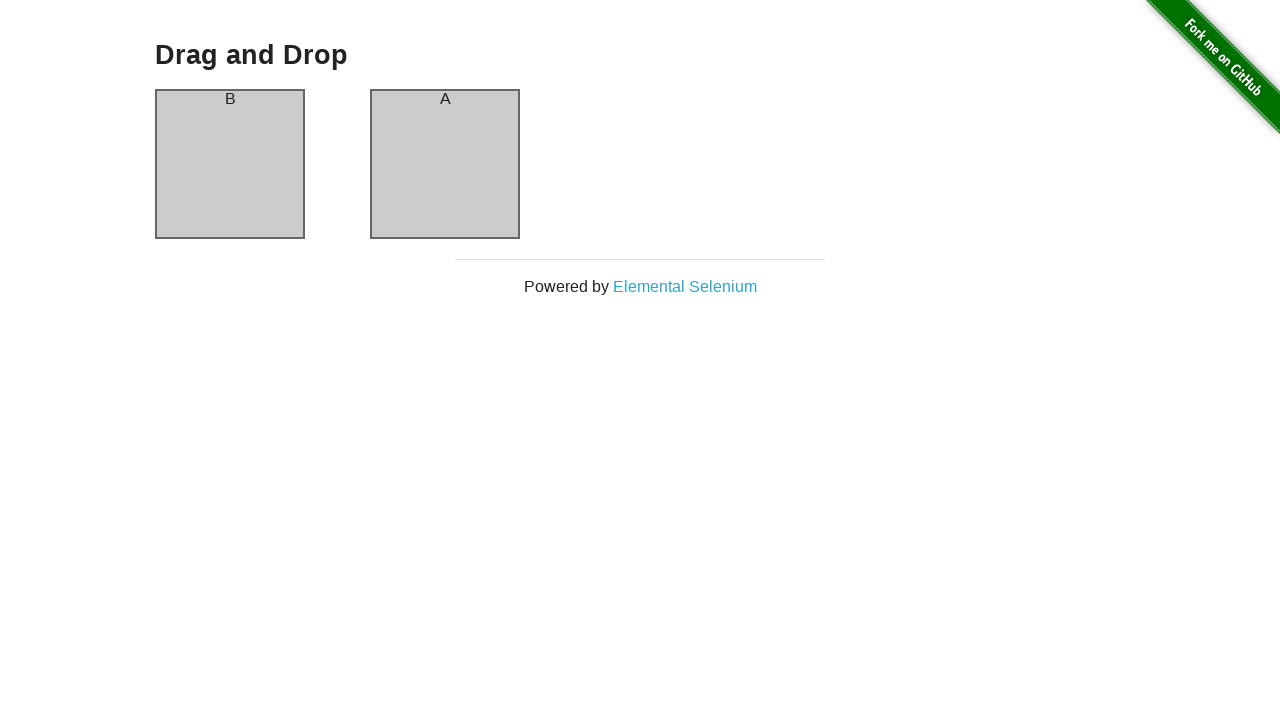

Retrieved header text: 'B'
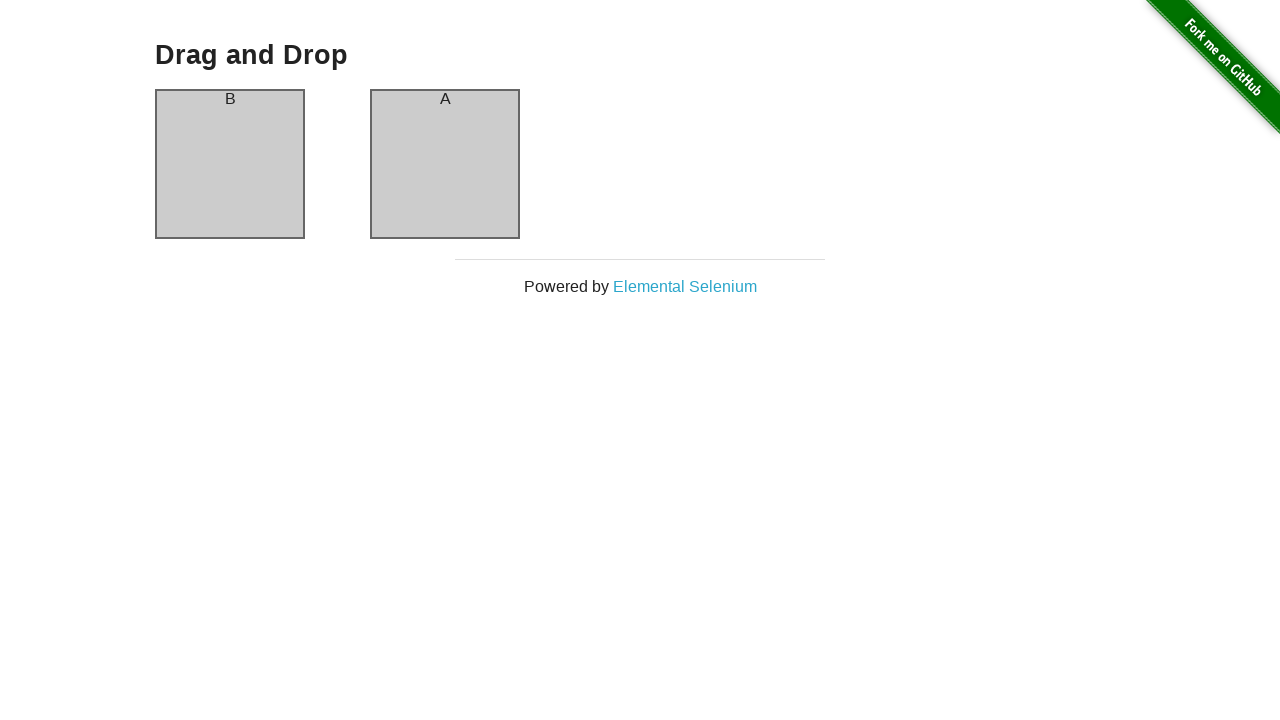

Verified header is 'B' after iteration 1
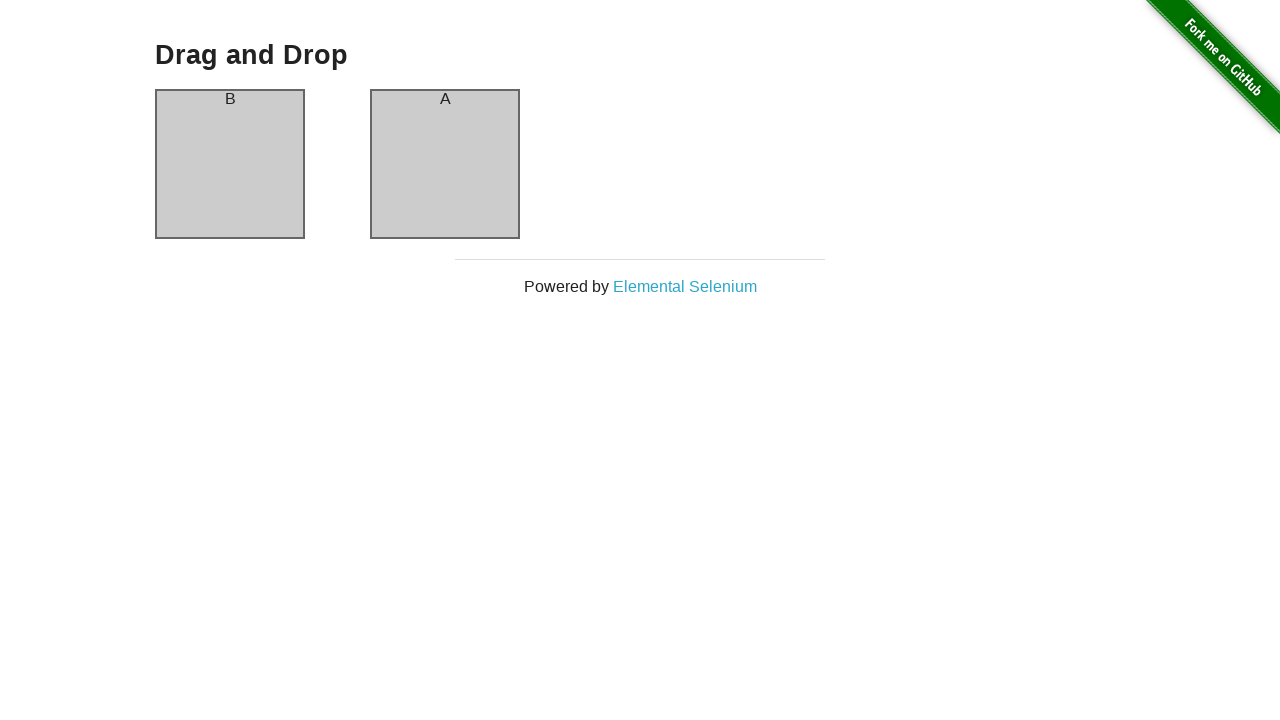

Dragged column A over column B (iteration 2) at (445, 164)
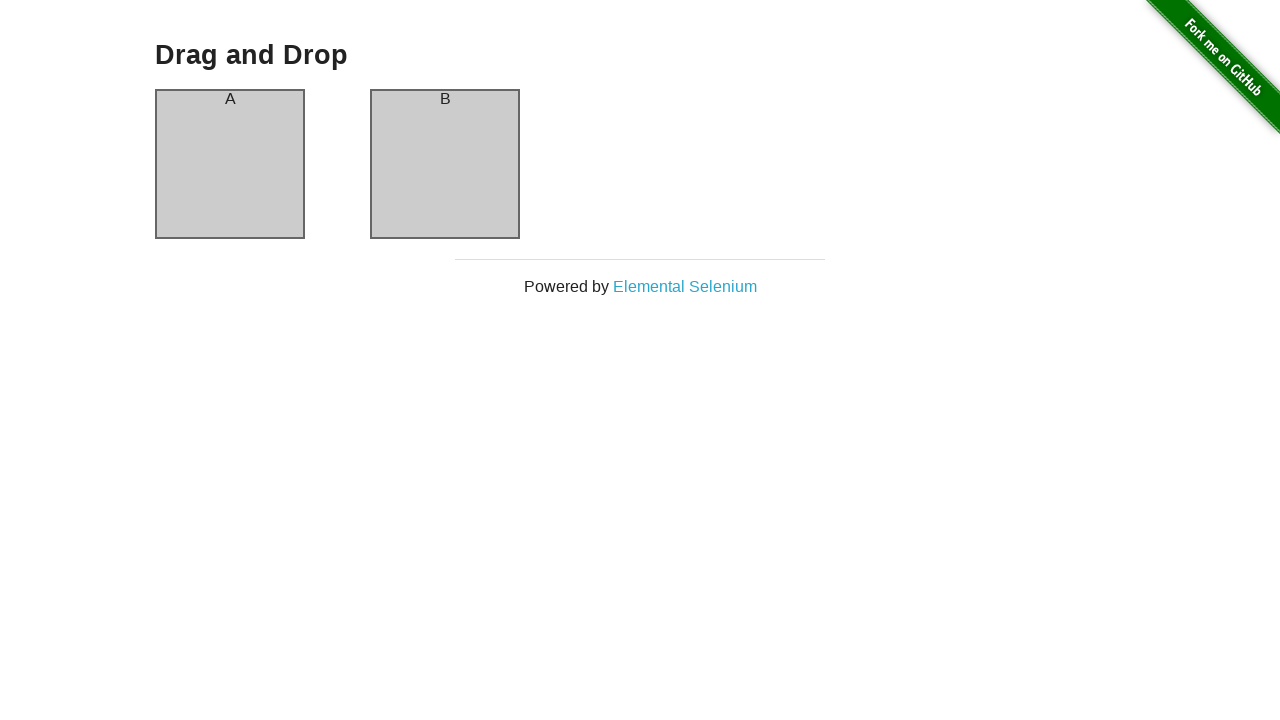

Waited for drag and drop animation to complete
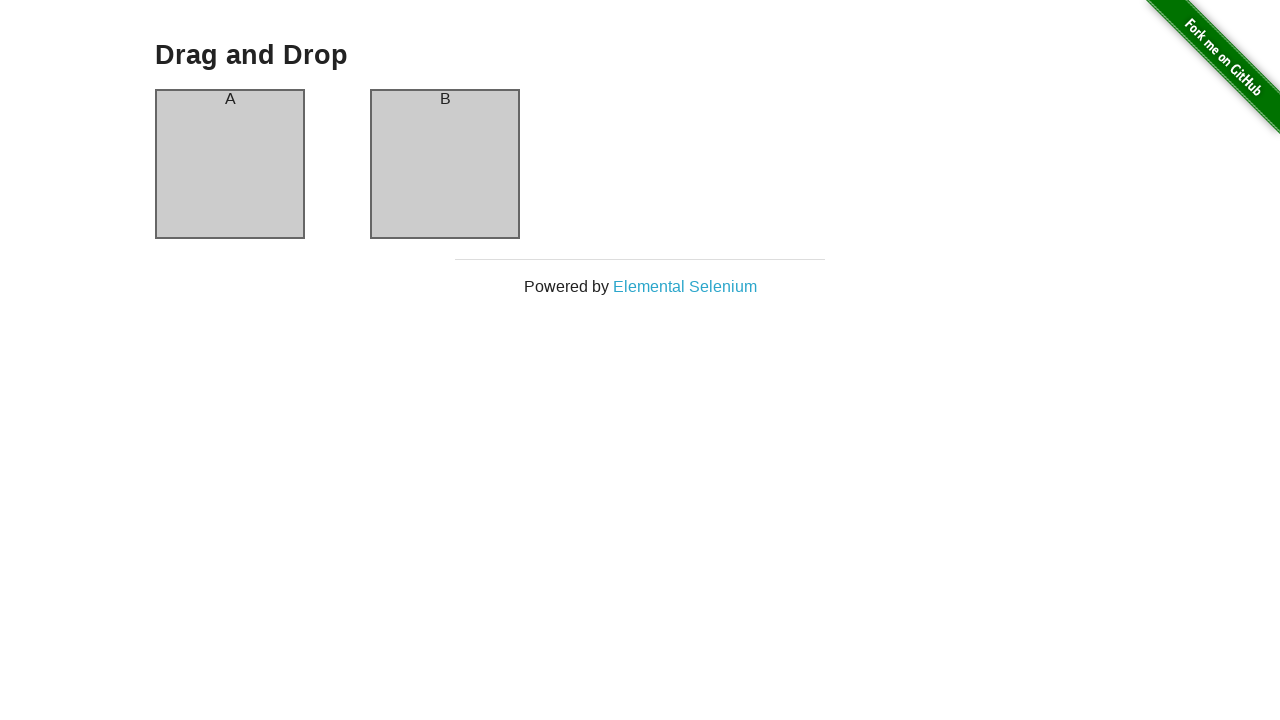

Retrieved header text: 'A'
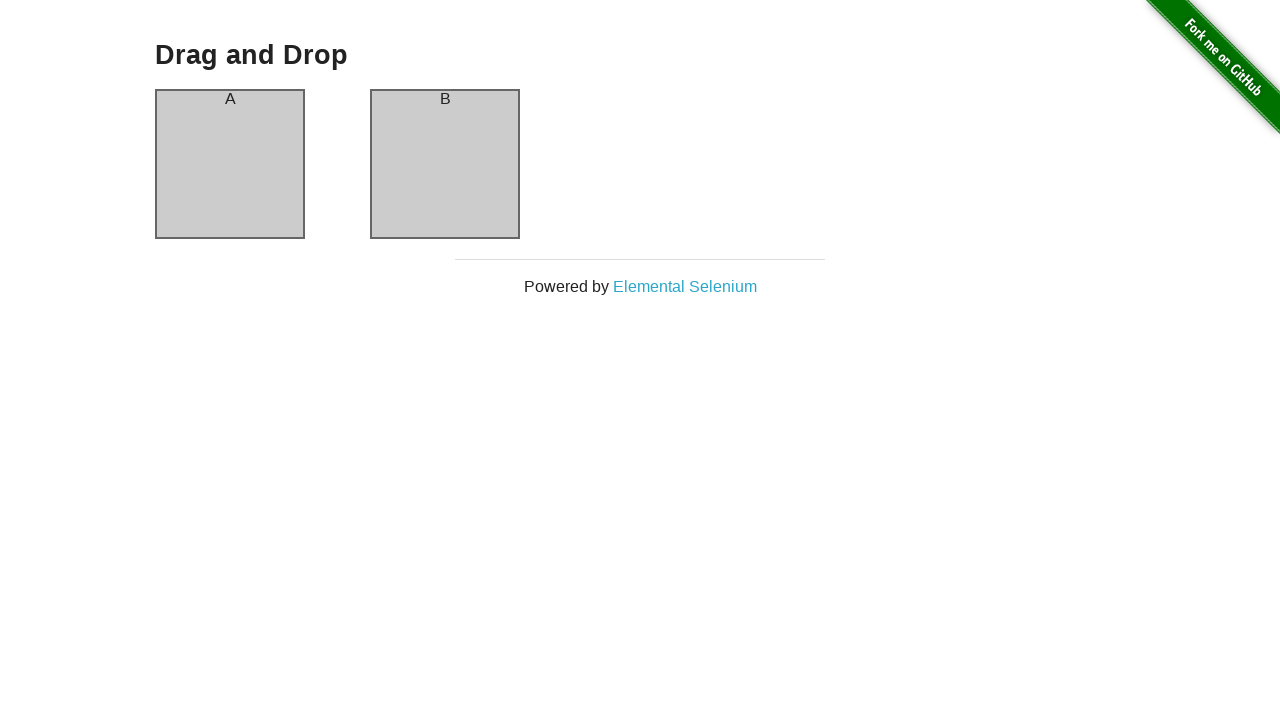

Verified header is 'A' after iteration 2
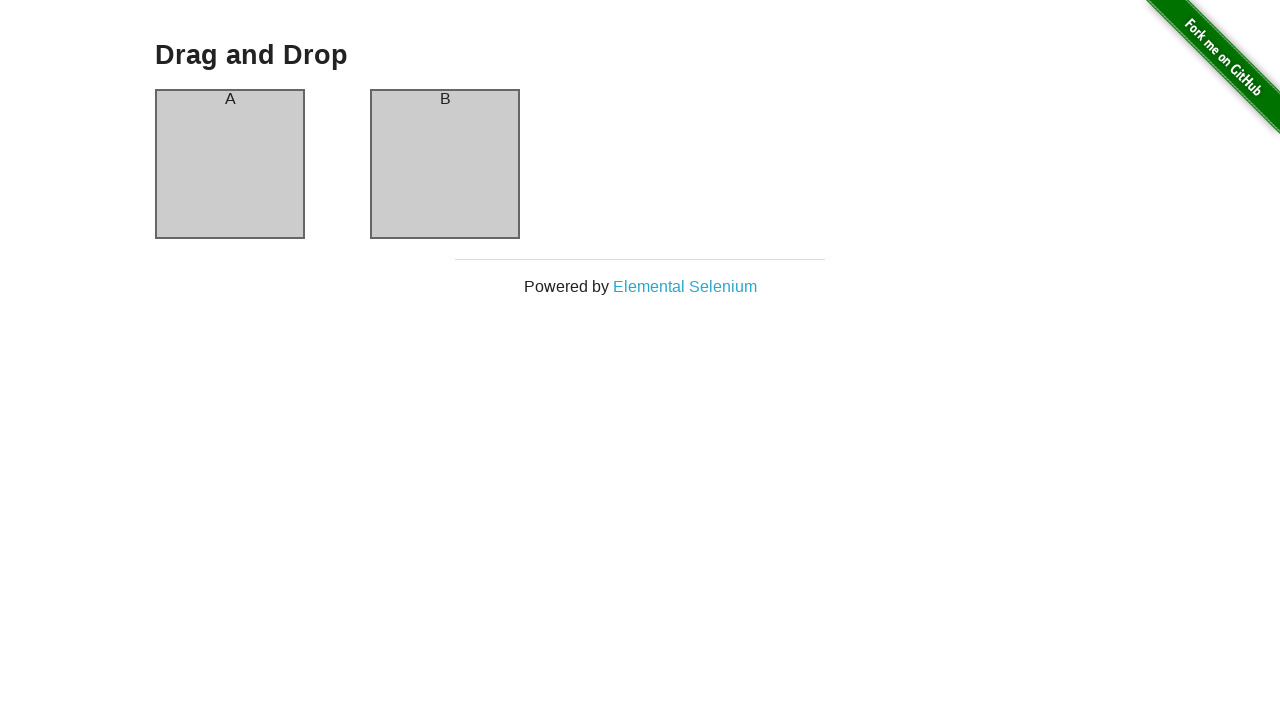

Dragged column A over column B (iteration 3) at (445, 164)
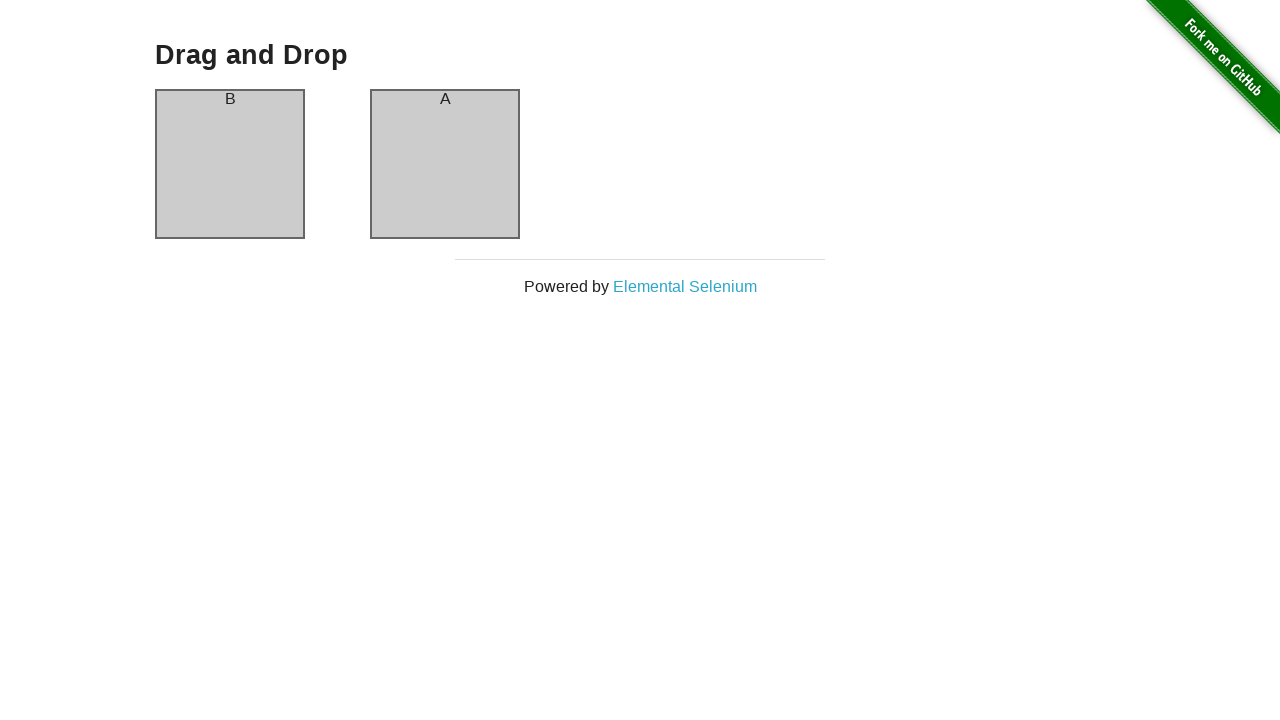

Waited for drag and drop animation to complete
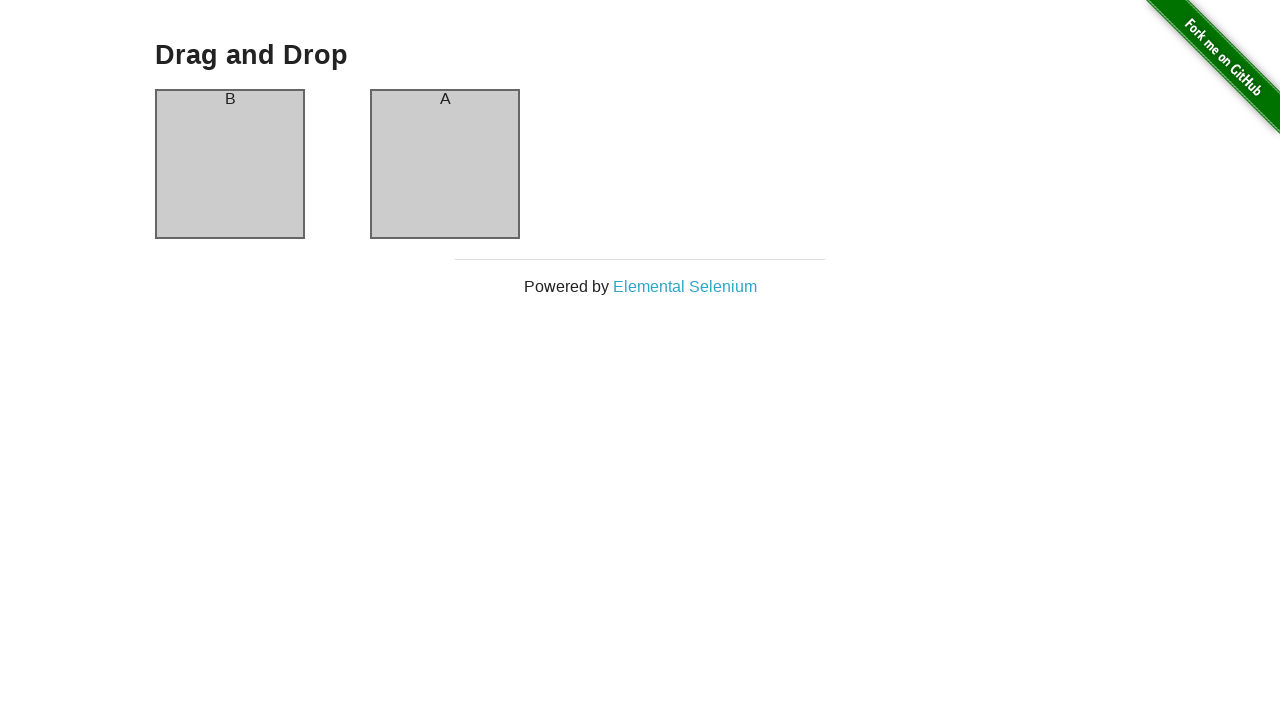

Retrieved header text: 'B'
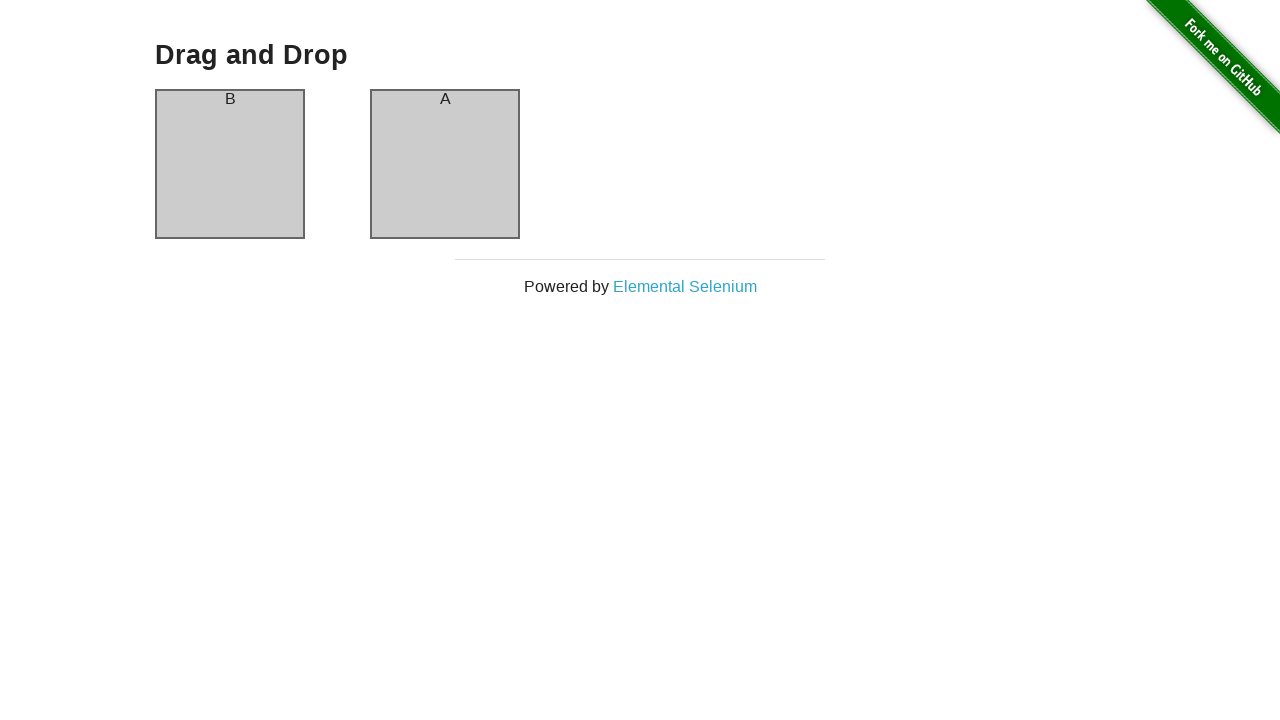

Verified header is 'B' after iteration 3
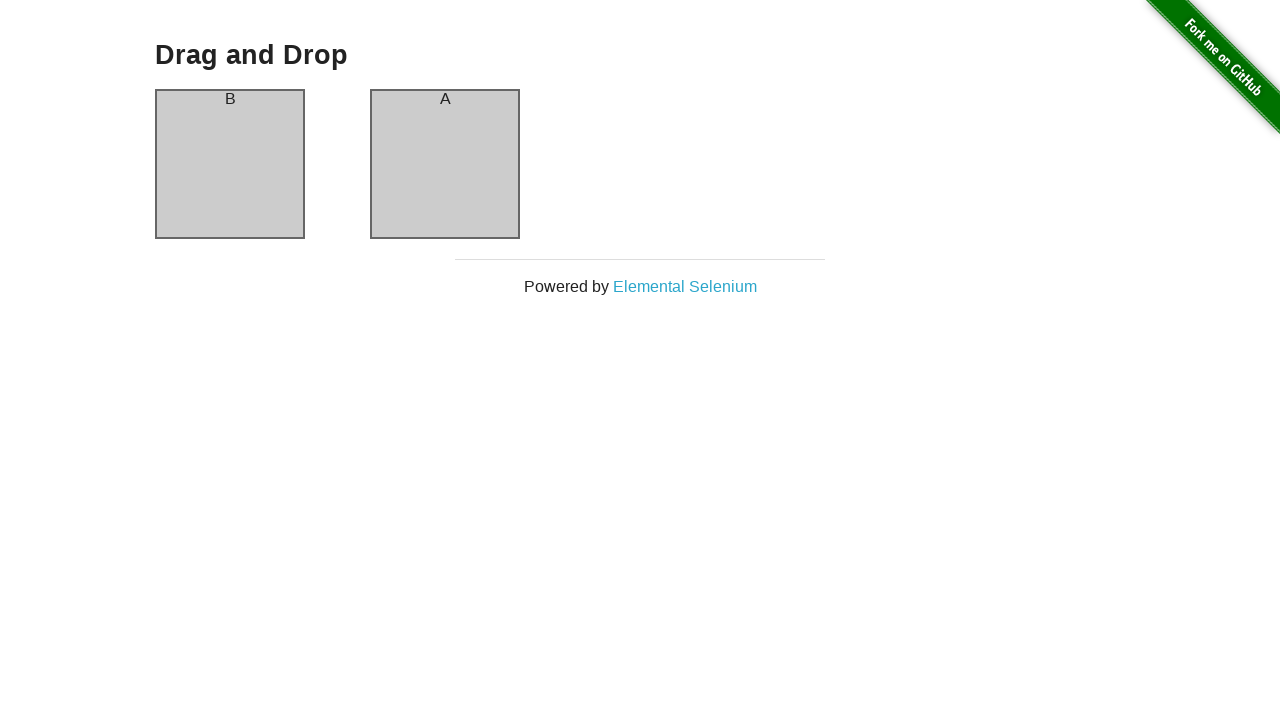

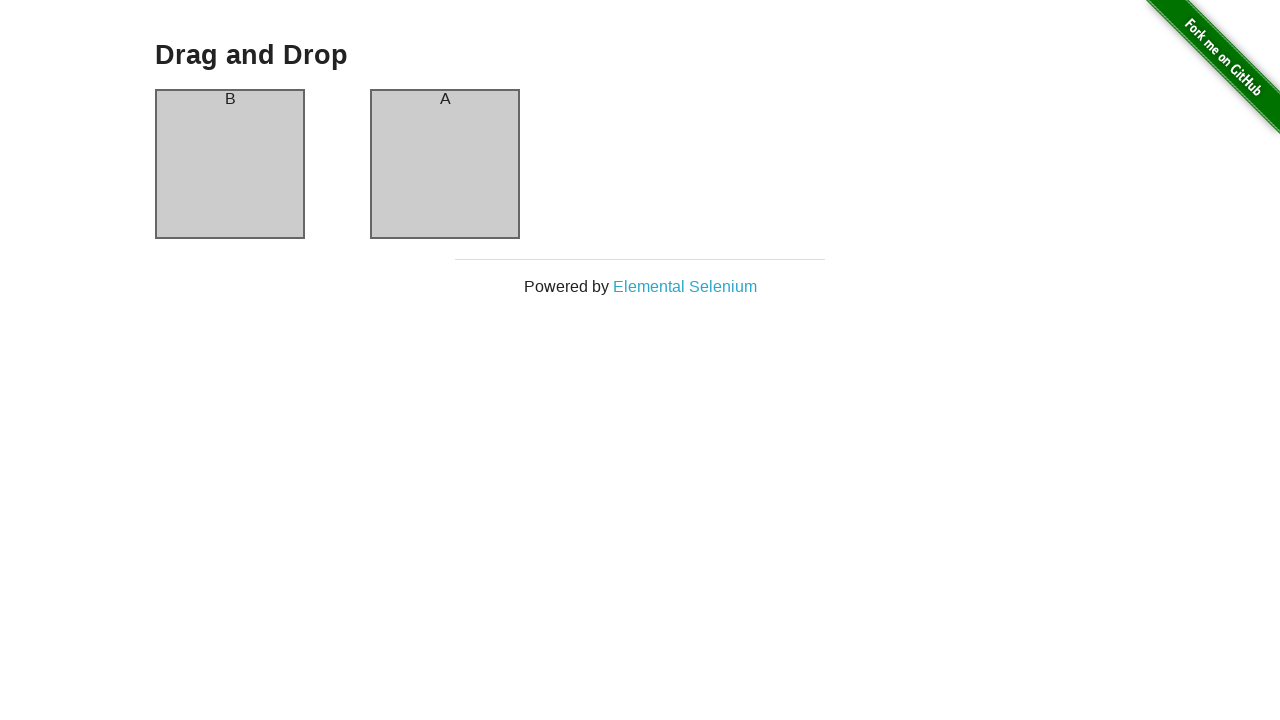